Tests that clicking Purchase without filling in required fields shows an alert popup requesting name and credit card.

Starting URL: https://www.demoblaze.com/

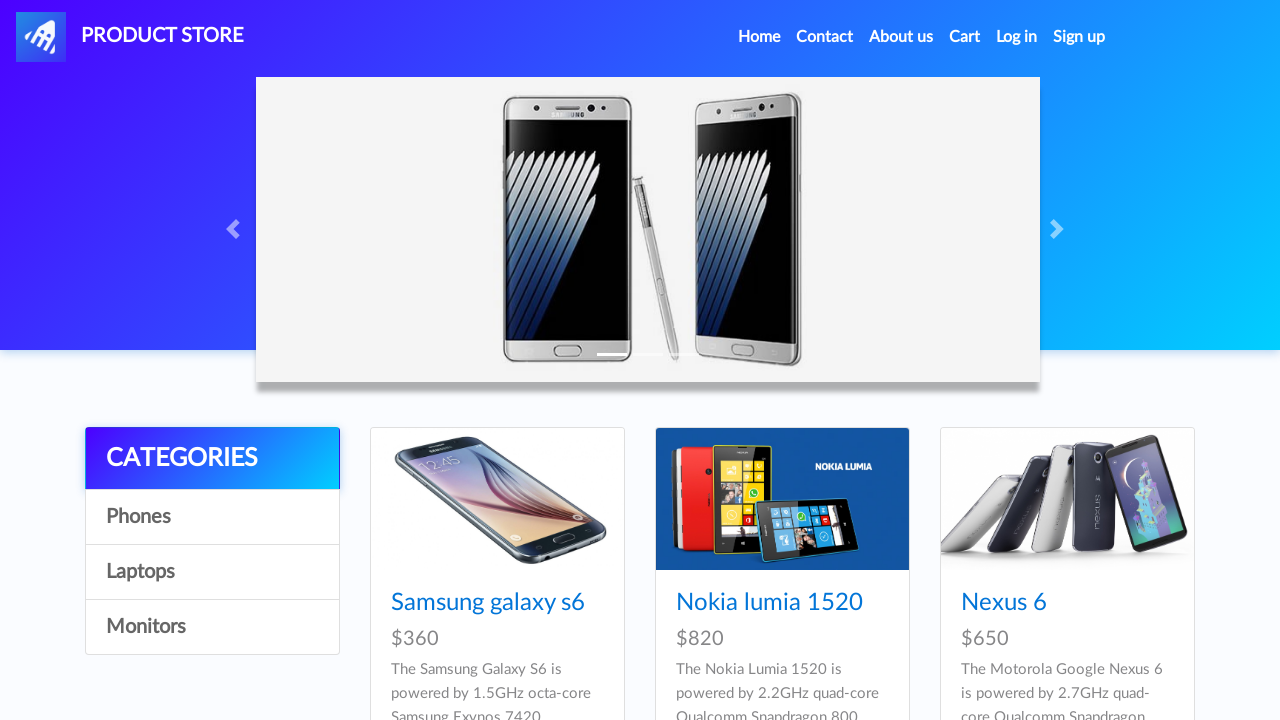

Clicked on Samsung galaxy s6 product at (488, 603) on .card-title a:has-text('Samsung galaxy s6')
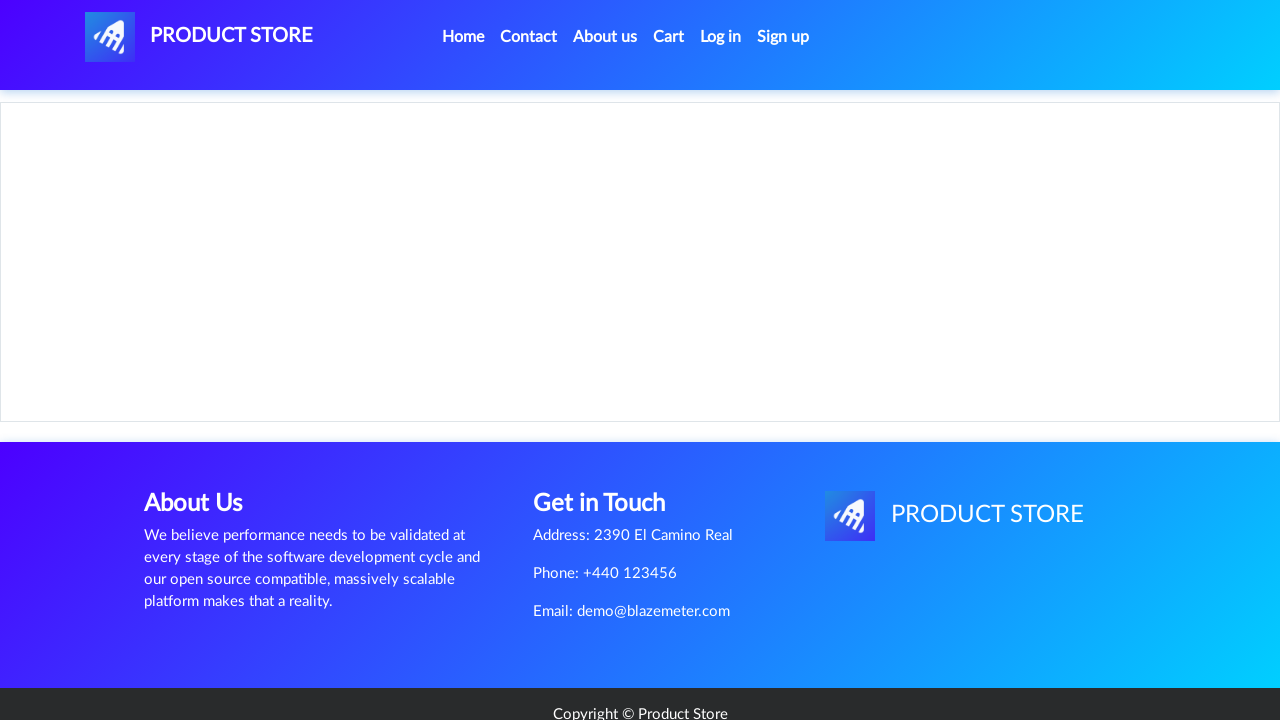

Waited for 'Add to cart' button to appear
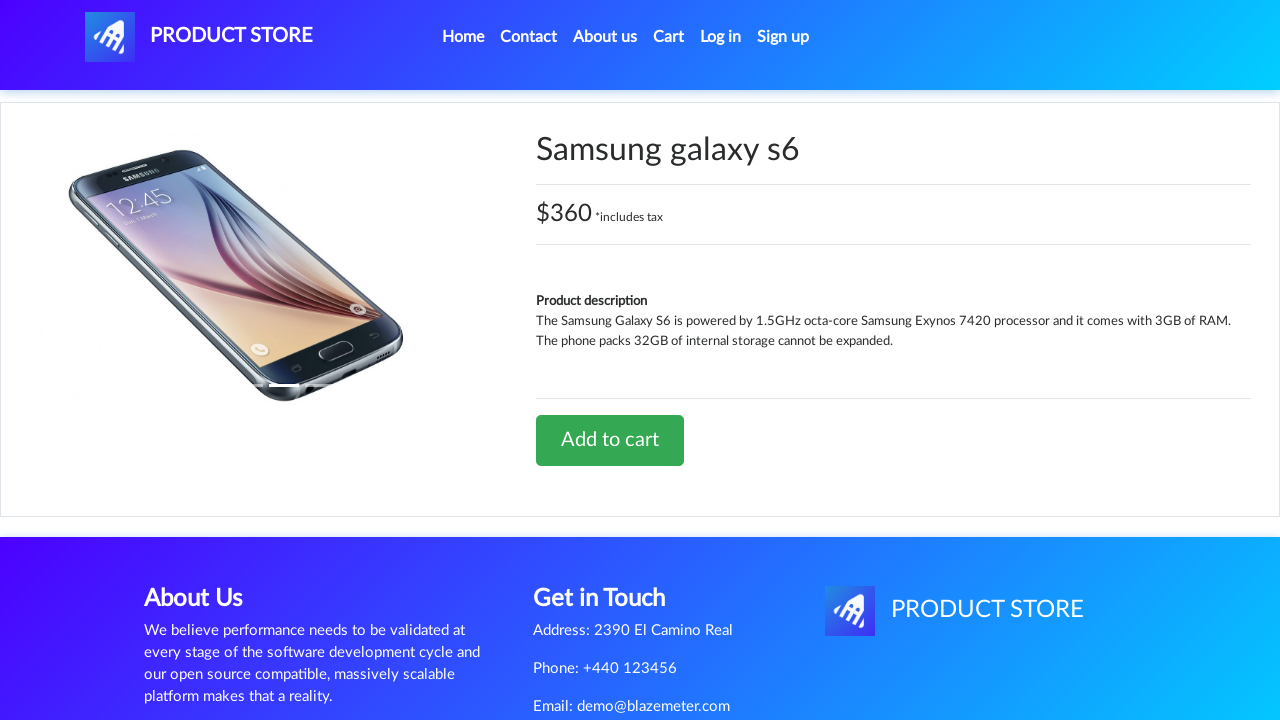

Clicked 'Add to cart' button for Samsung galaxy s6 at (610, 440) on text=Add to cart
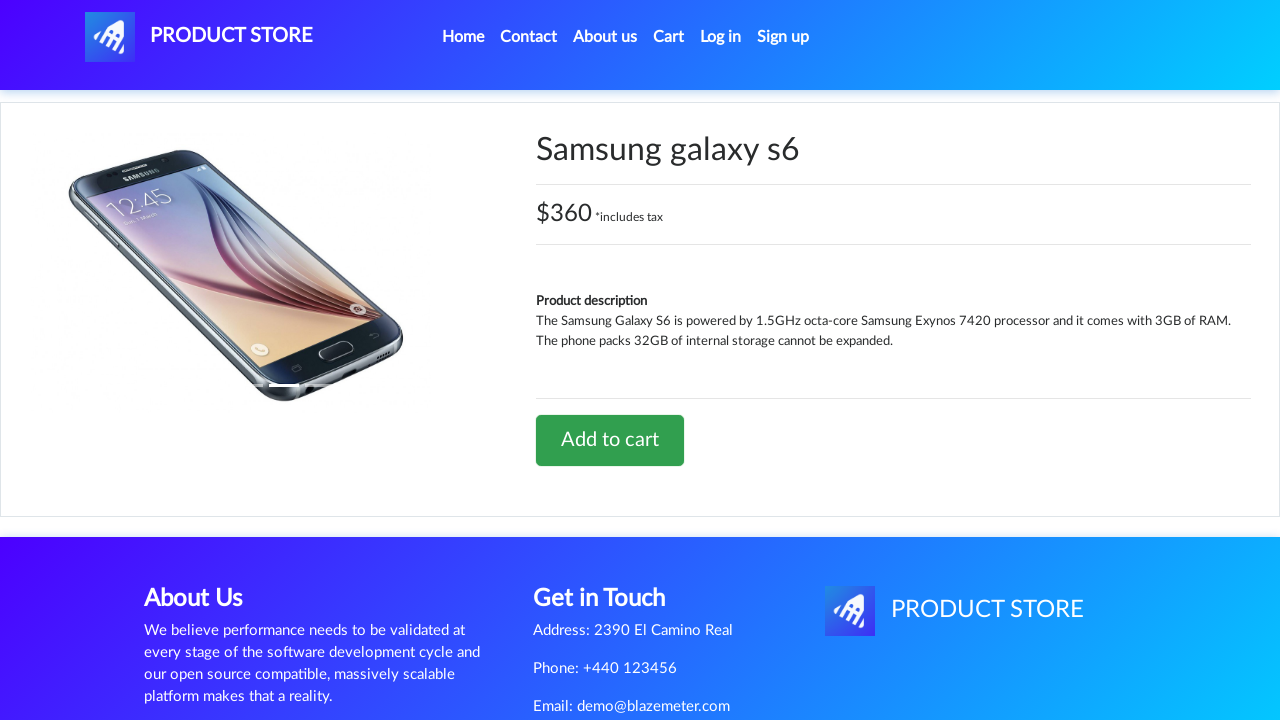

Waited 1 second for cart update
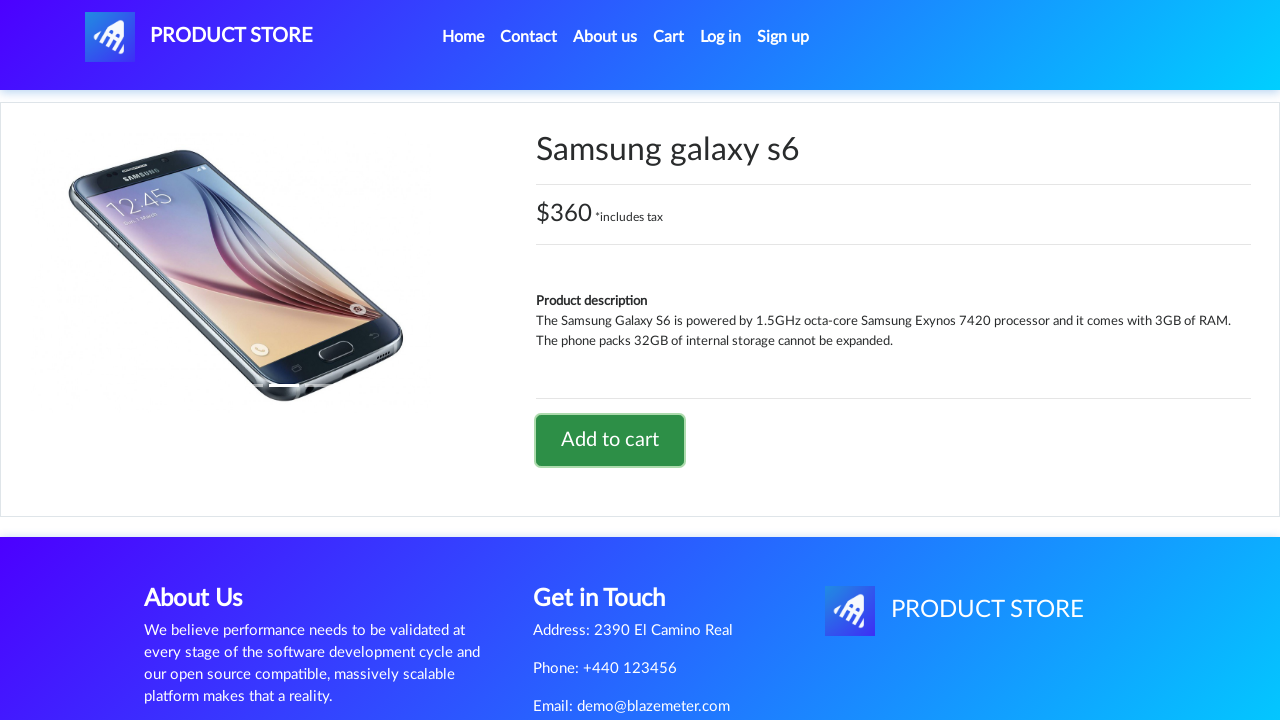

Clicked home logo to return to main page at (199, 37) on a.navbar-brand#nava
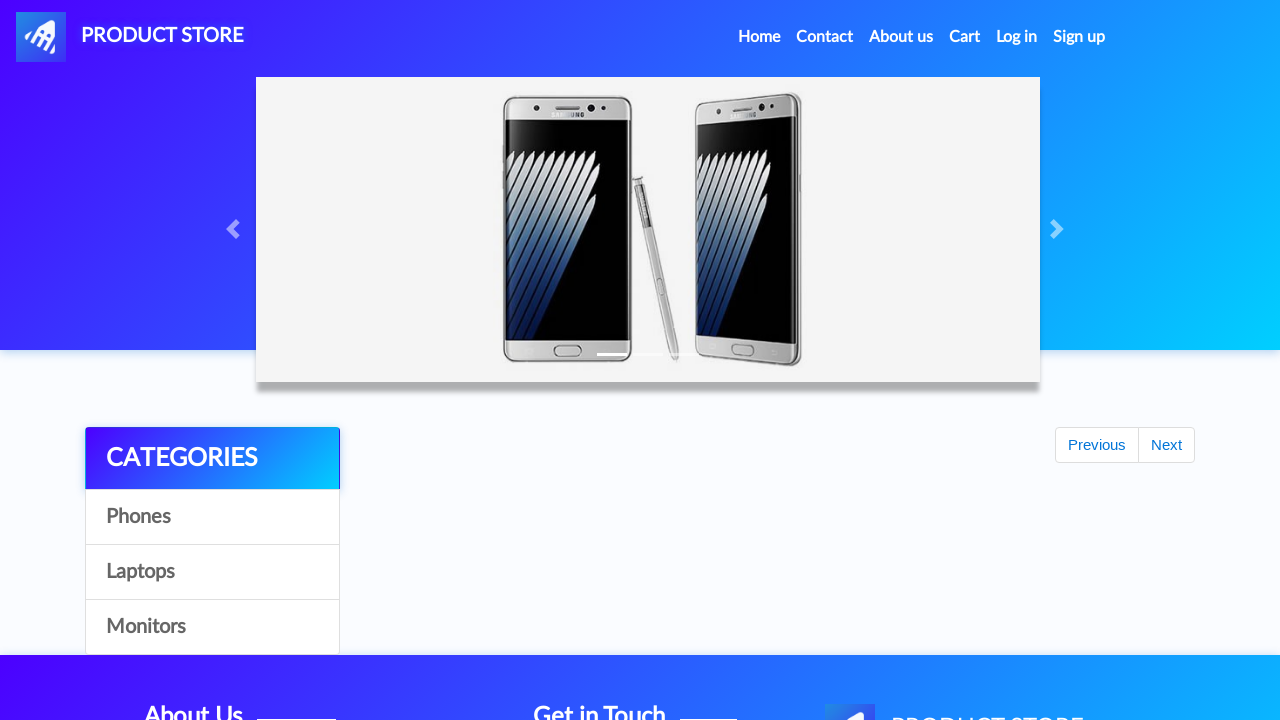

Clicked on Nokia lumia 1520 product at (769, 603) on .card-title a:has-text('Nokia lumia 1520')
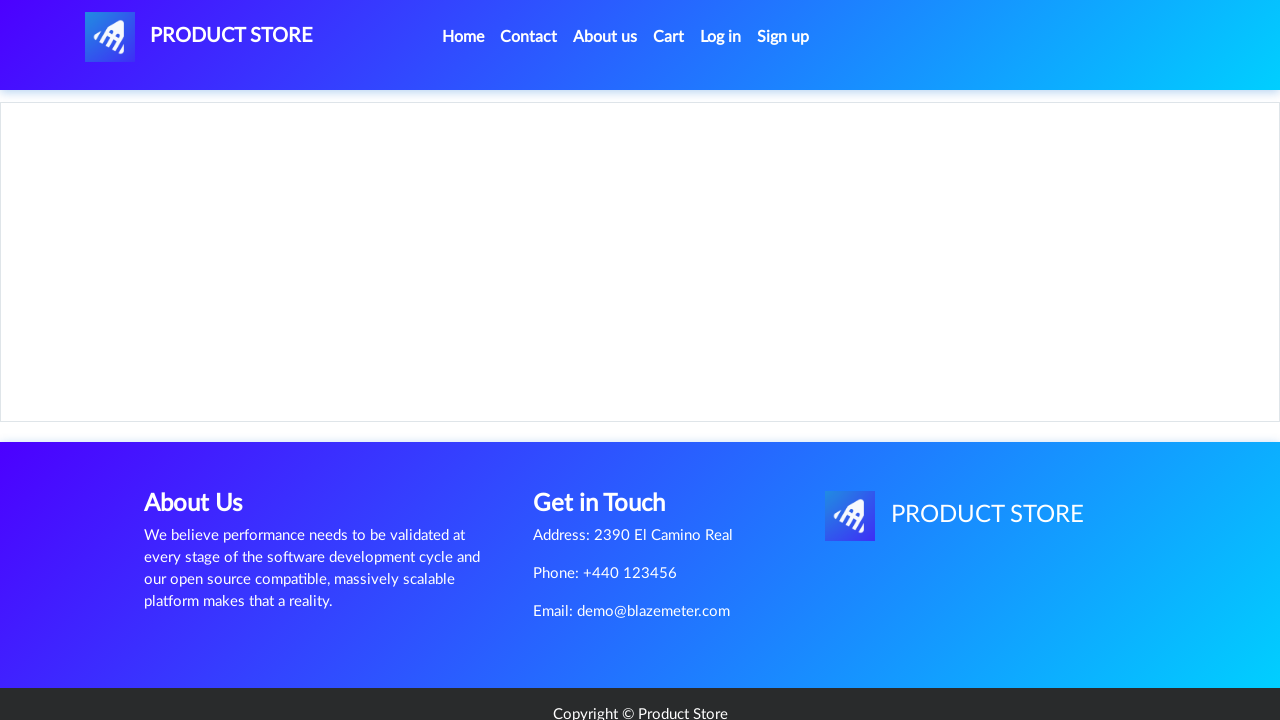

Waited for 'Add to cart' button to appear
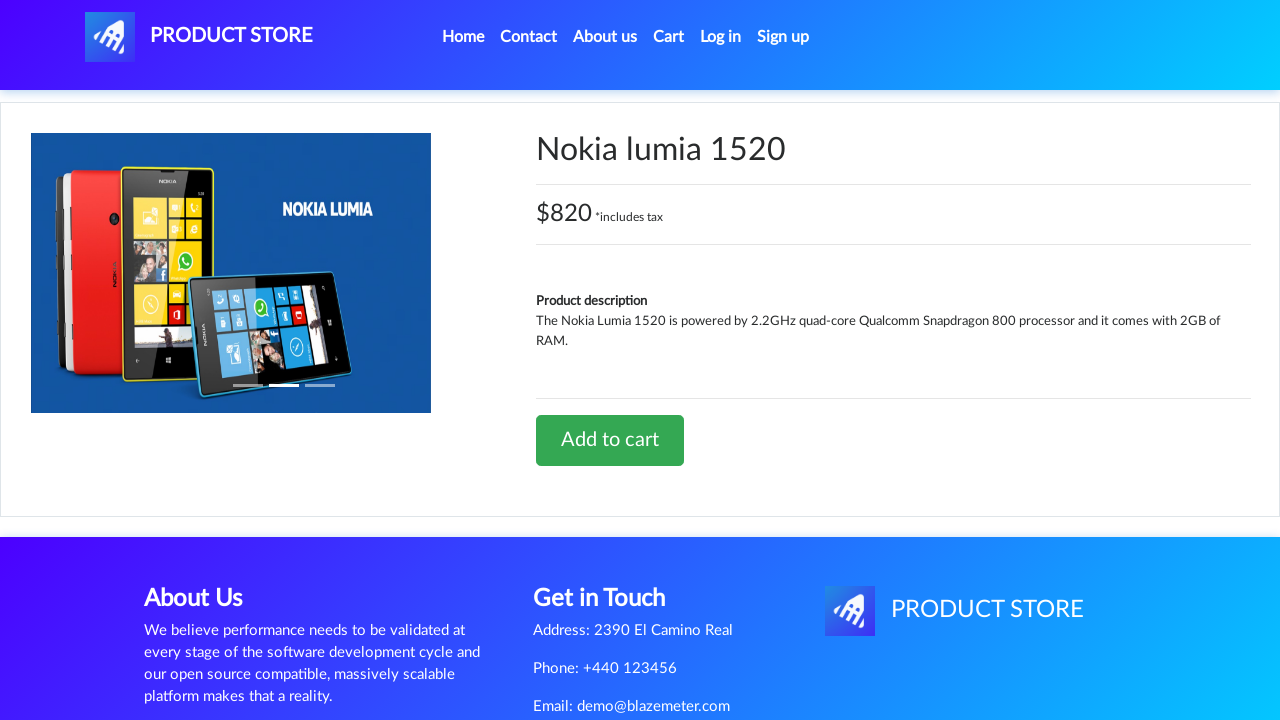

Clicked 'Add to cart' button for Nokia lumia 1520 at (610, 440) on text=Add to cart
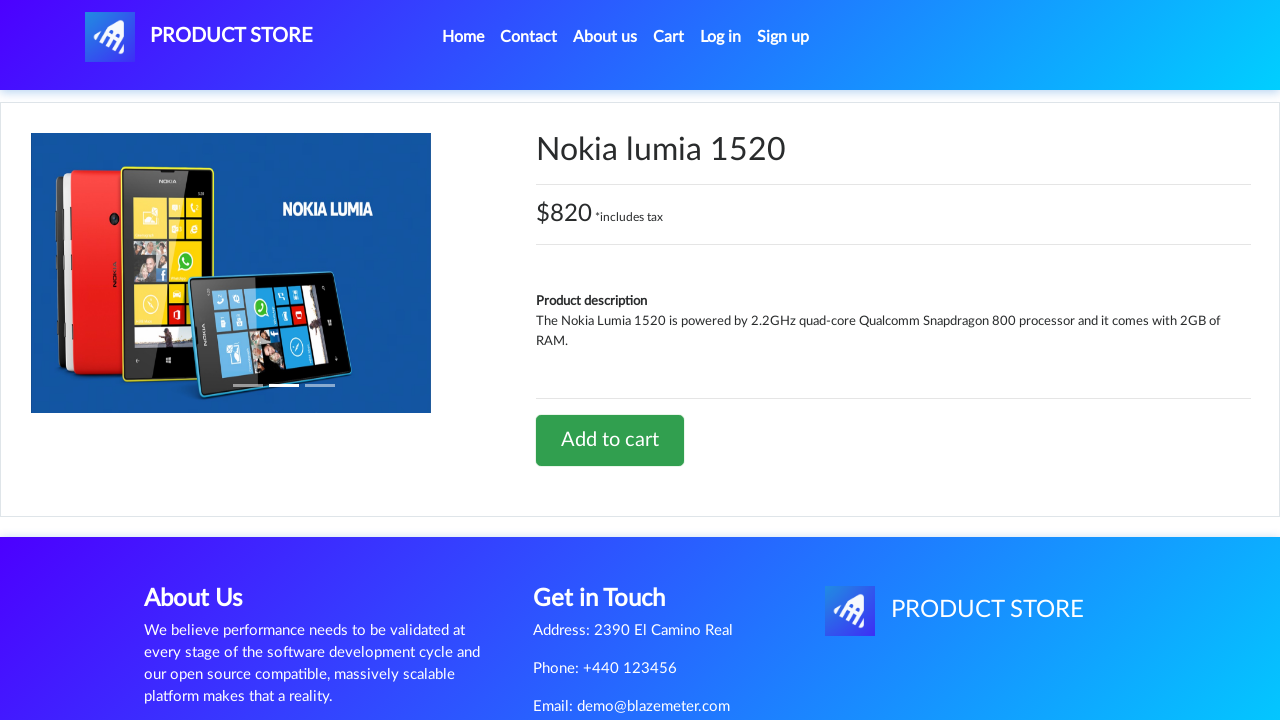

Waited 1 second for cart update
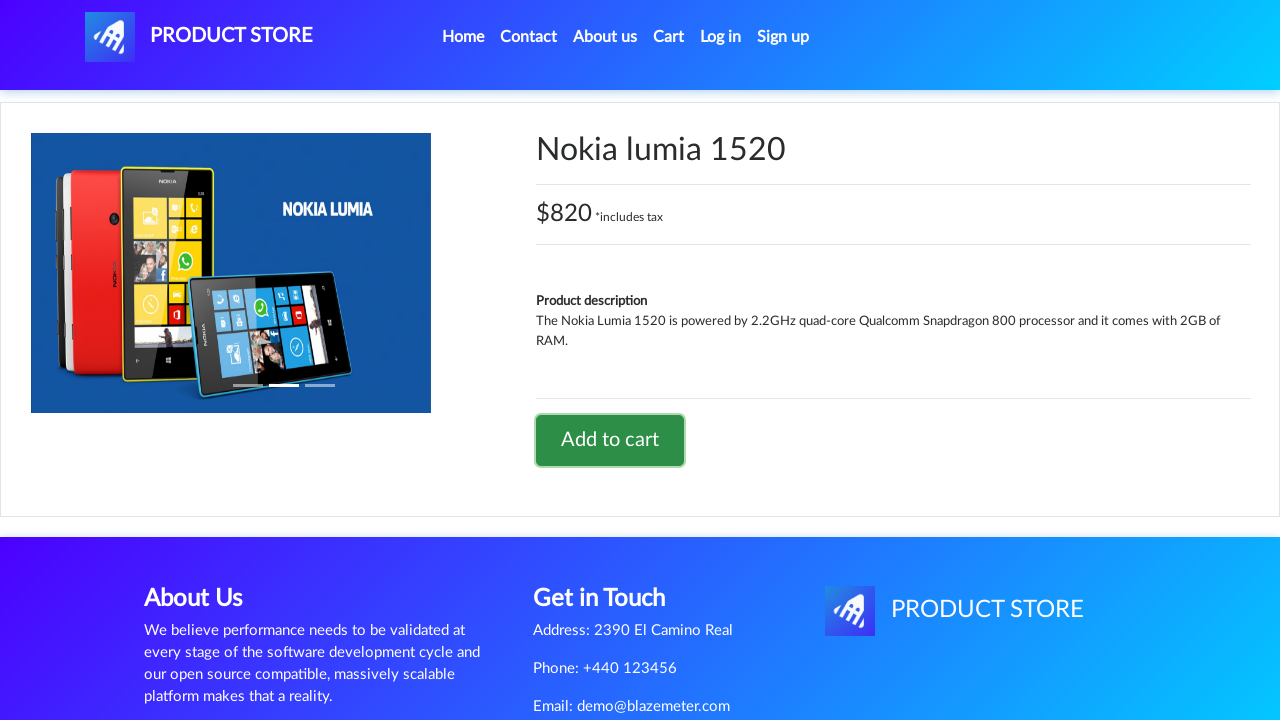

Clicked home logo to return to main page at (199, 37) on a.navbar-brand#nava
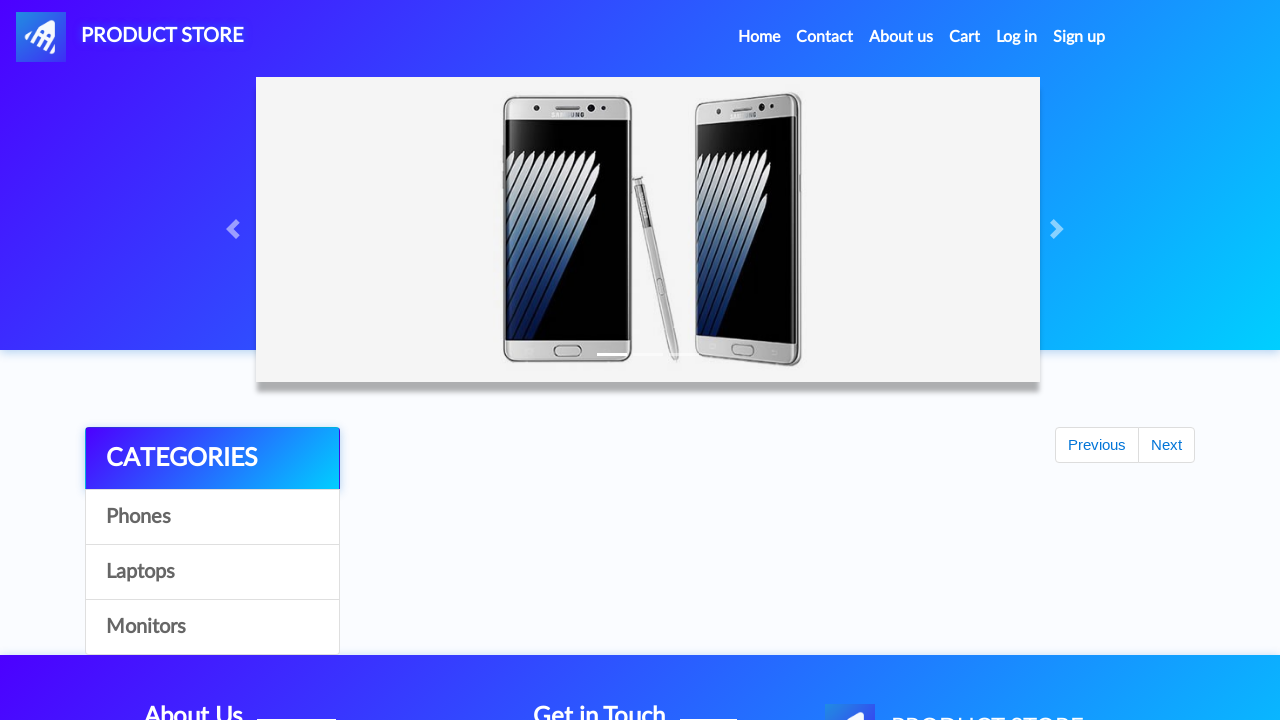

Clicked cart button to view shopping cart at (965, 37) on #cartur
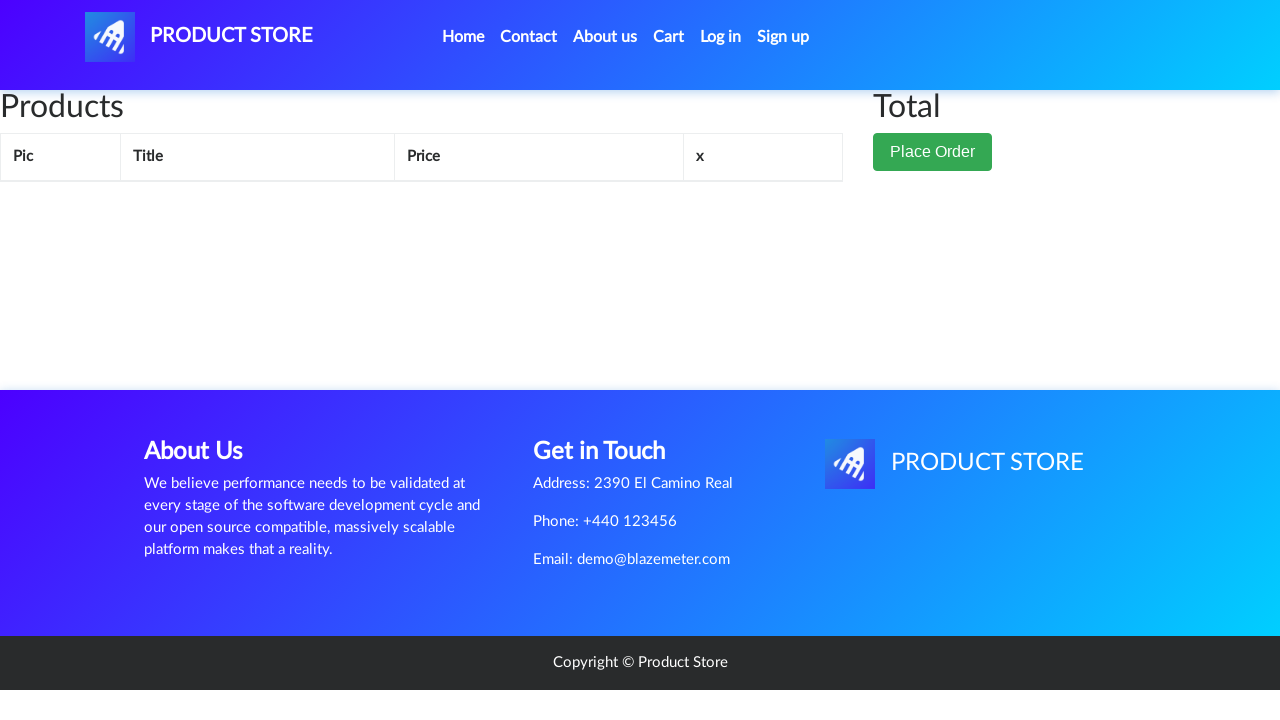

Clicked 'Place Order' button at (933, 152) on button:has-text('Place Order')
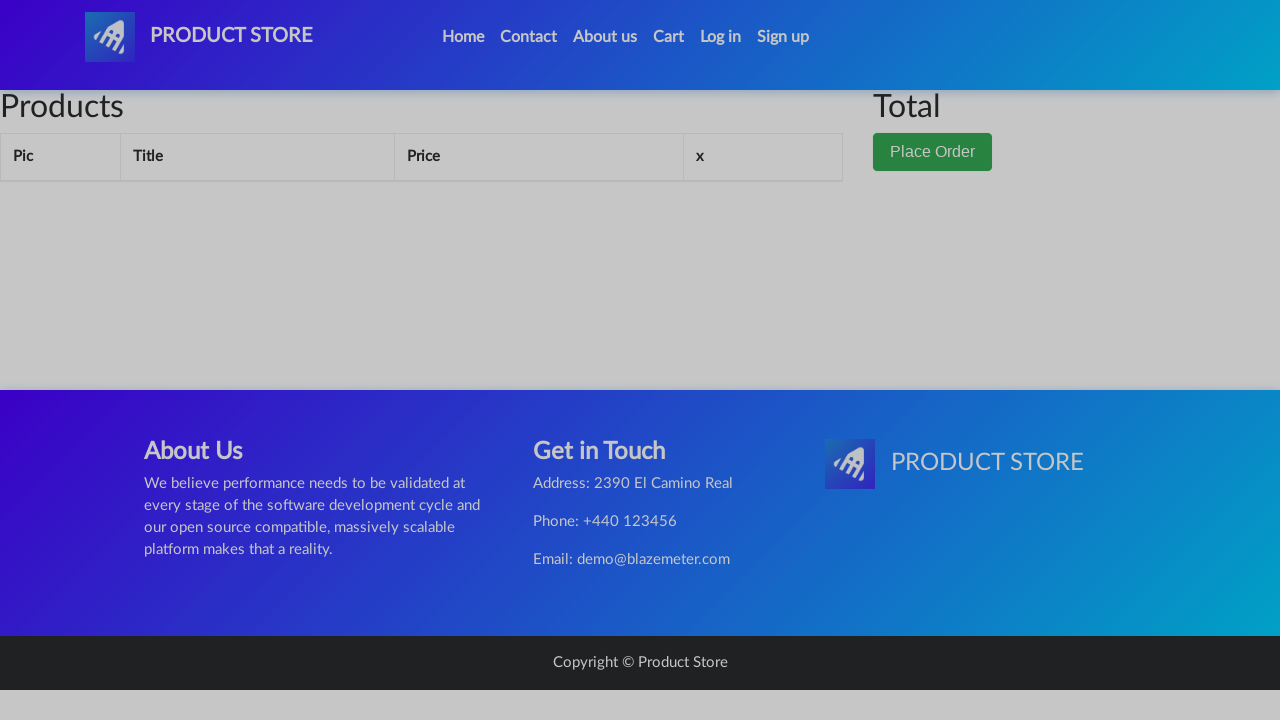

Set up dialog handler to accept alerts
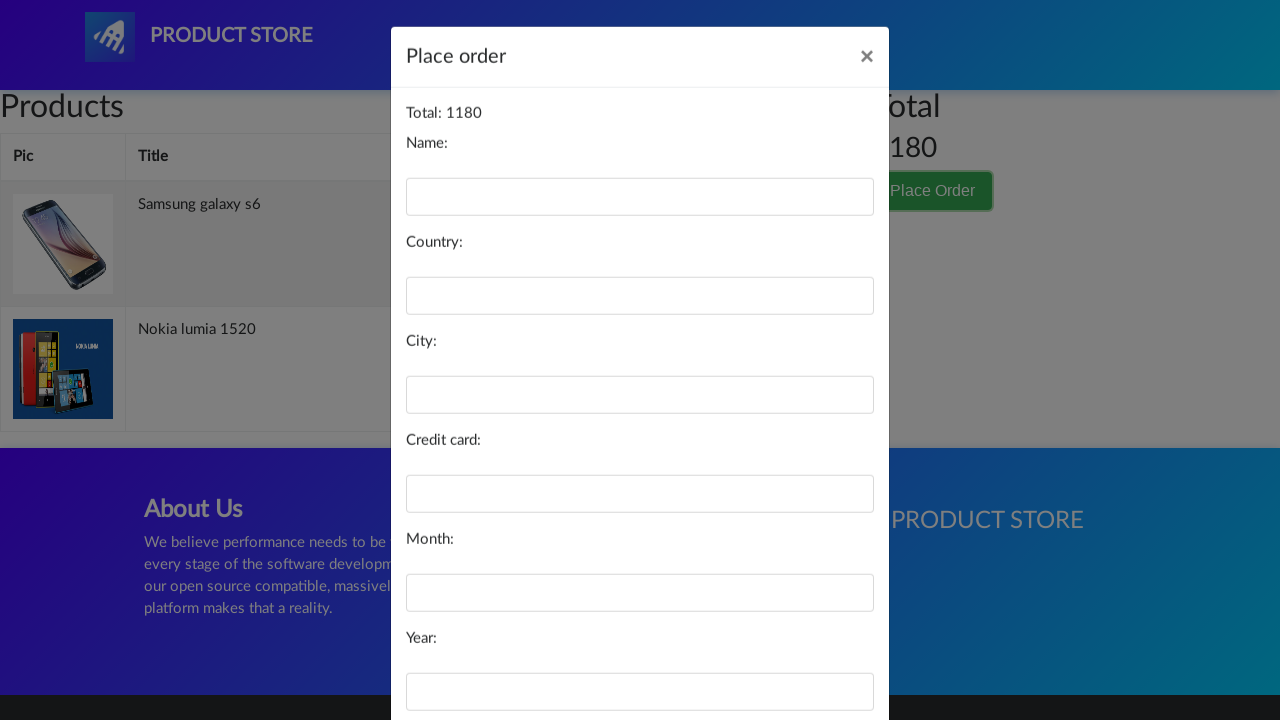

Waited 2 seconds for order form to appear
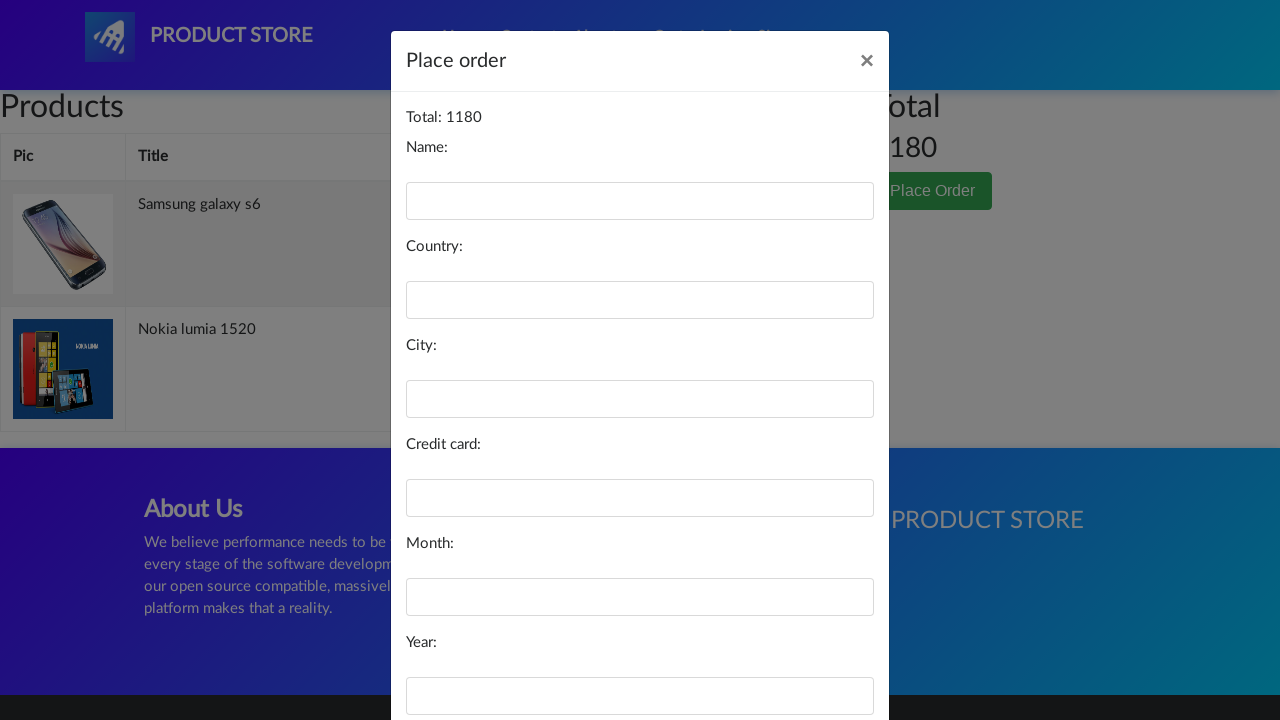

Clicked 'Purchase' button without filling required fields at (823, 655) on button[onclick='purchaseOrder()']
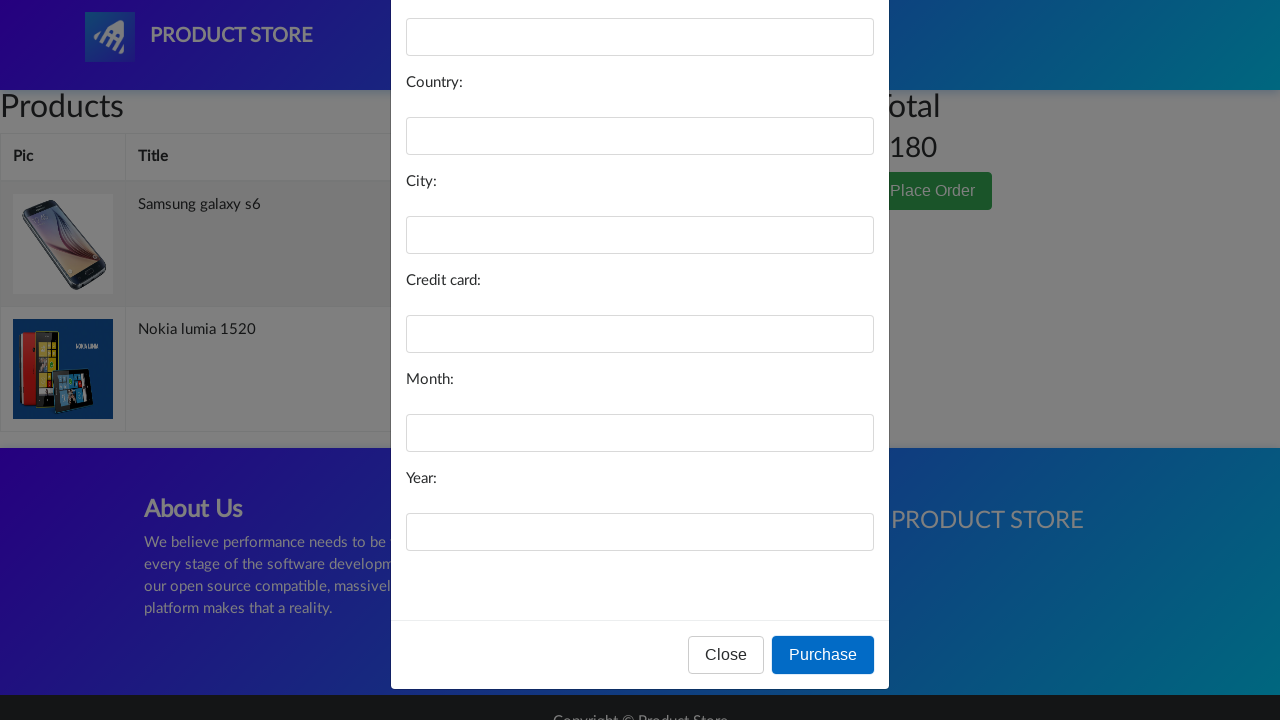

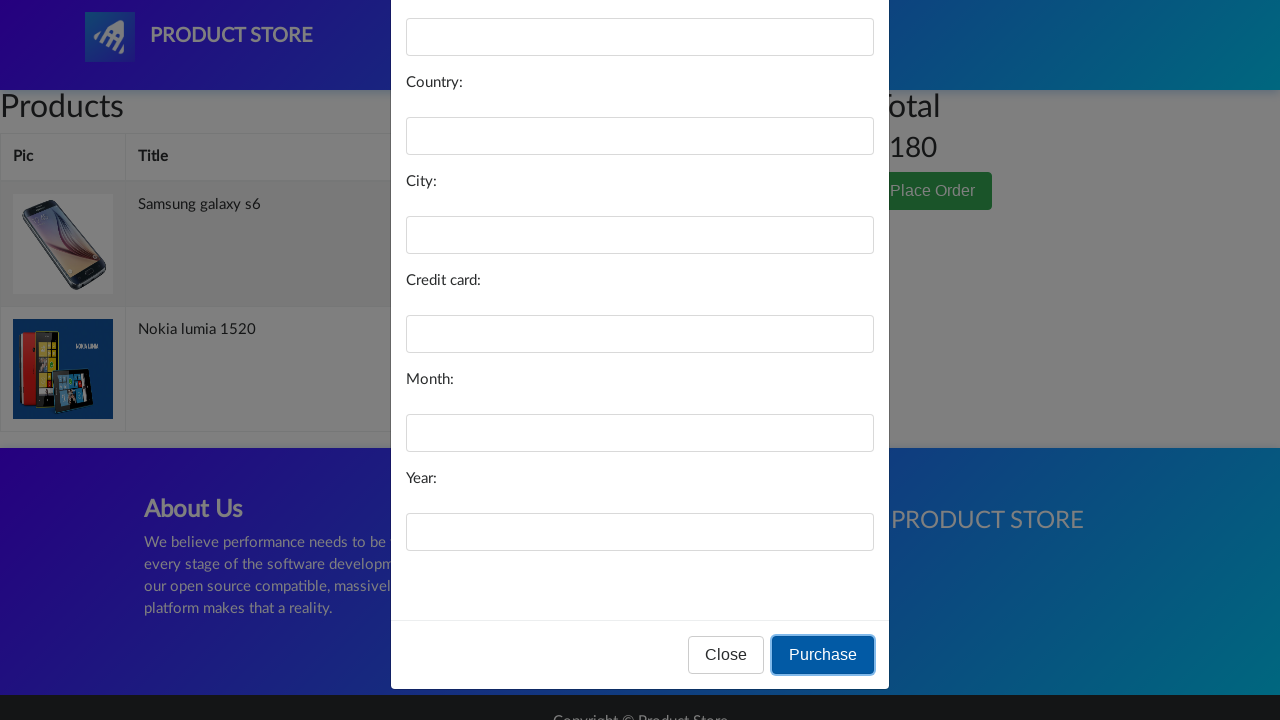